Tests the user registration flow on ShareLane by filling in the zip code, continuing to the registration form, and completing all required fields including name, email, and password to create a new account.

Starting URL: https://www.sharelane.com/cgi-bin/register.py

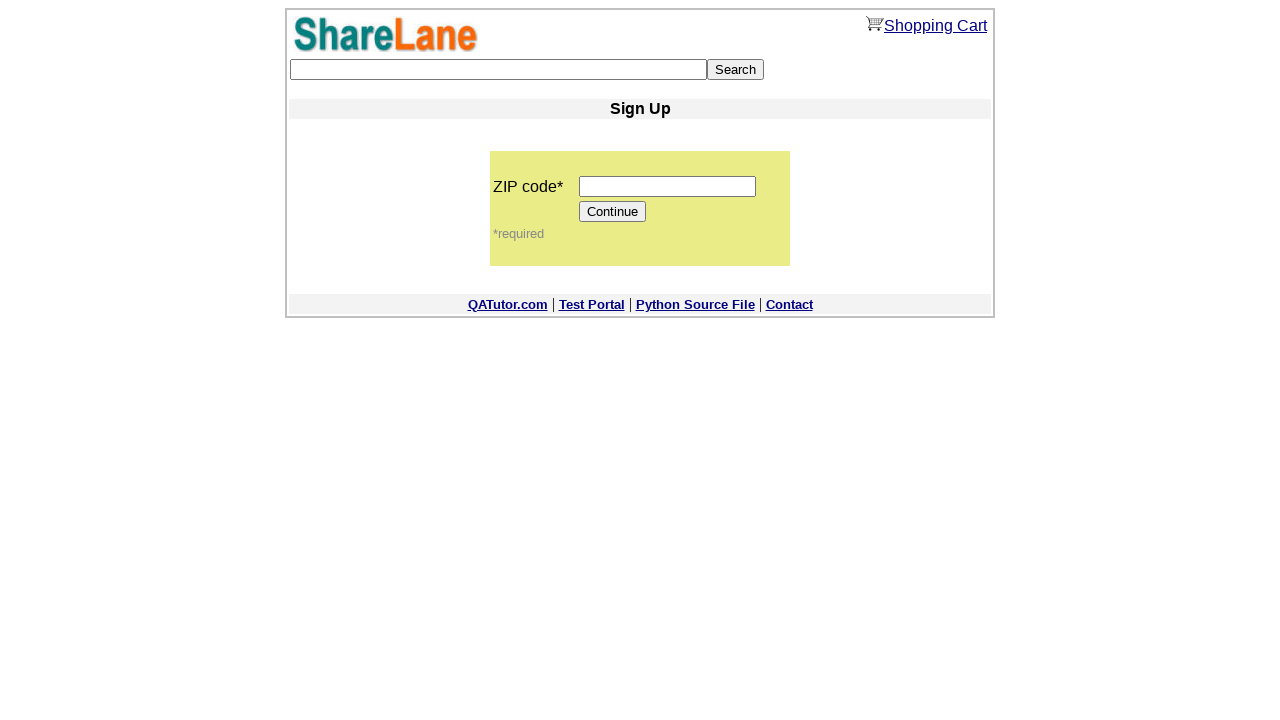

Filled zip code field with '333333' on input[name='zip_code']
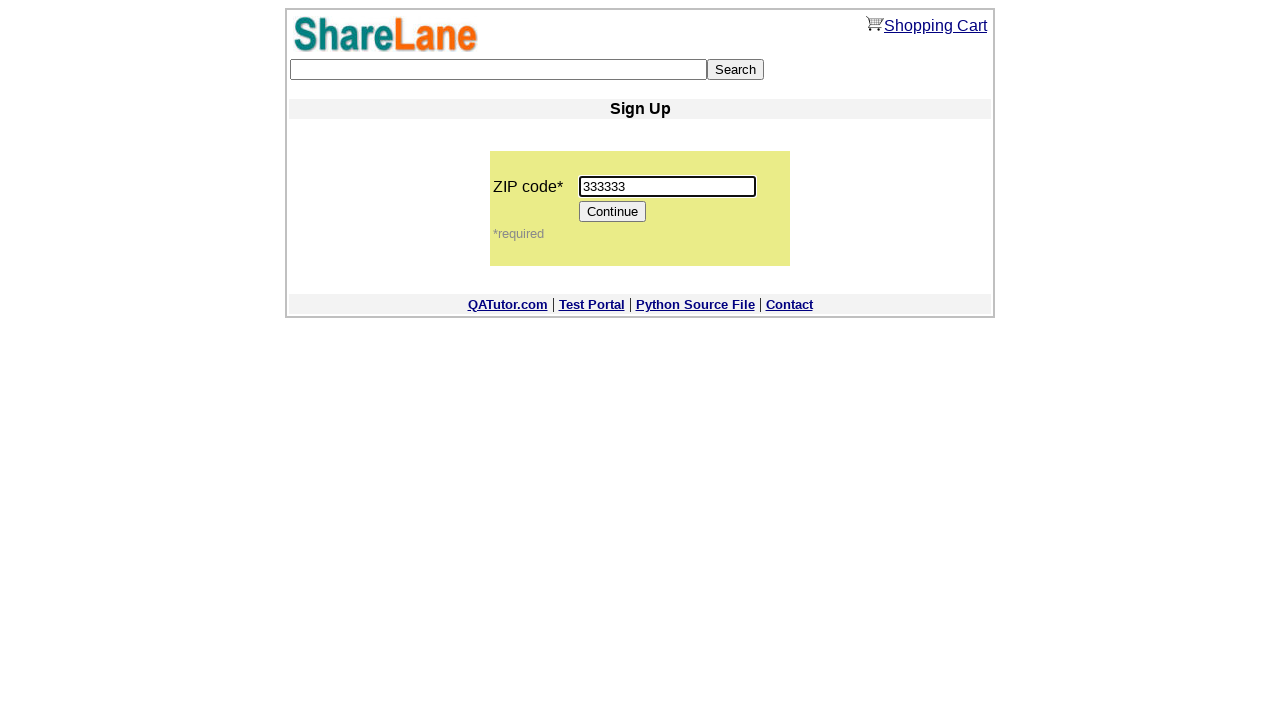

Clicked Continue button to proceed to registration form at (613, 212) on xpath=//*[@value='Continue']
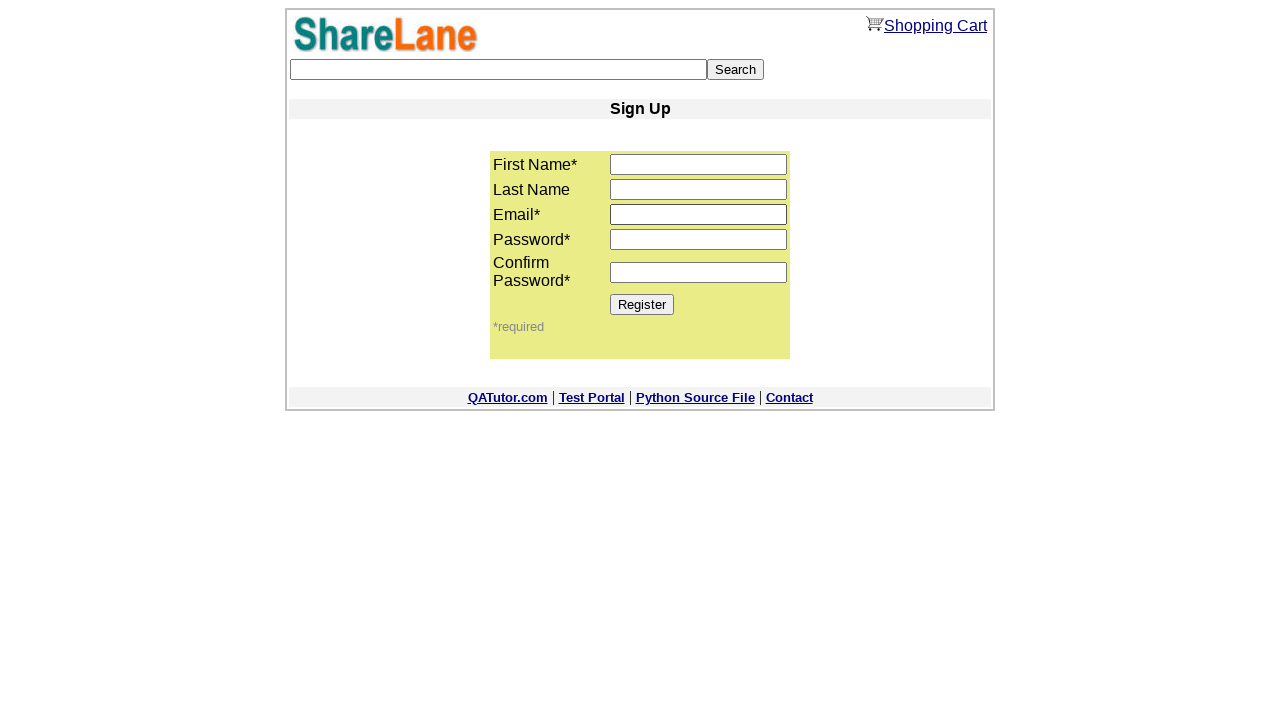

Registration form loaded with first name field visible
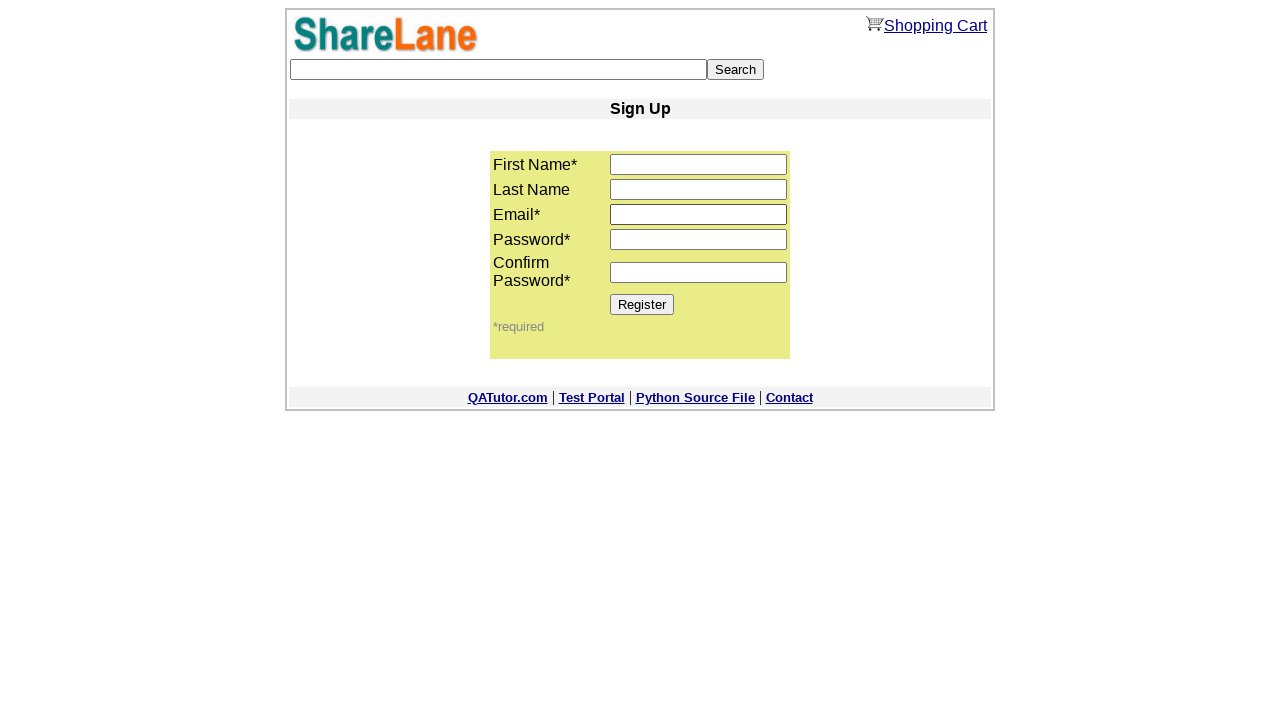

Filled first name field with 'Marcus' on input[name='first_name']
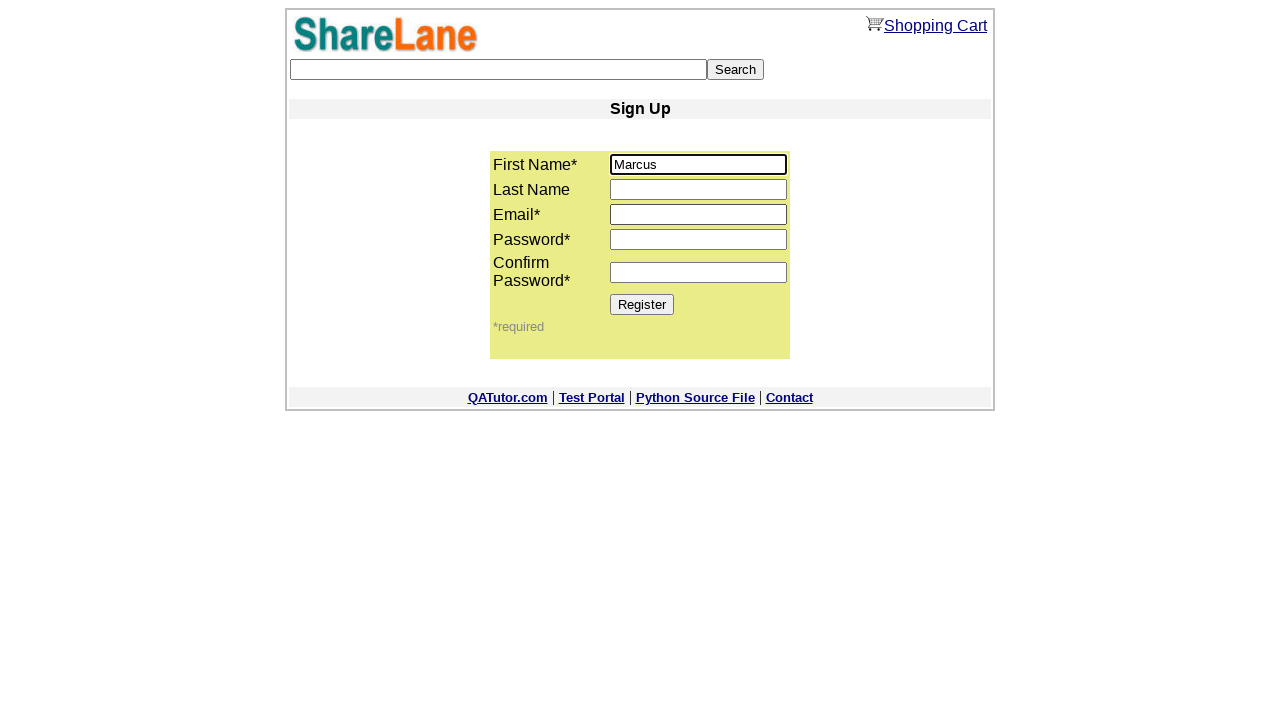

Filled last name field with 'Wellington' on input[name='last_name']
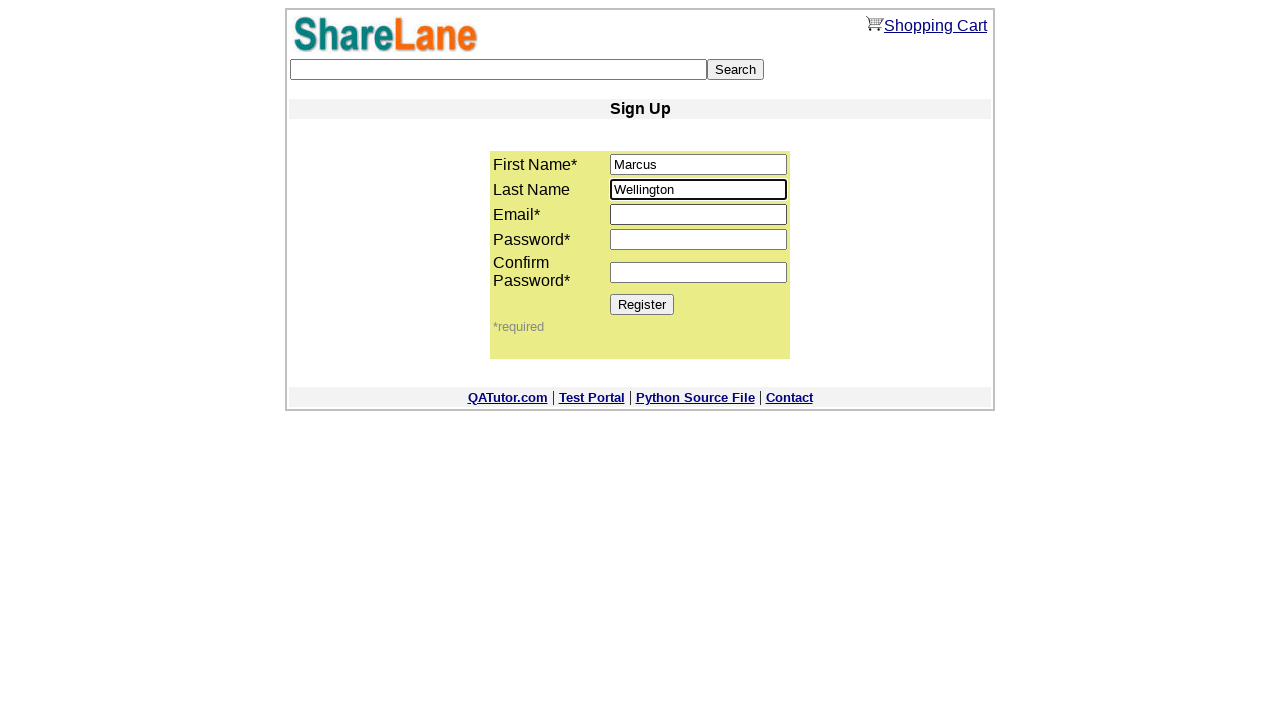

Filled email field with 'marcus.wellington847@gmail.com' on input[name='email']
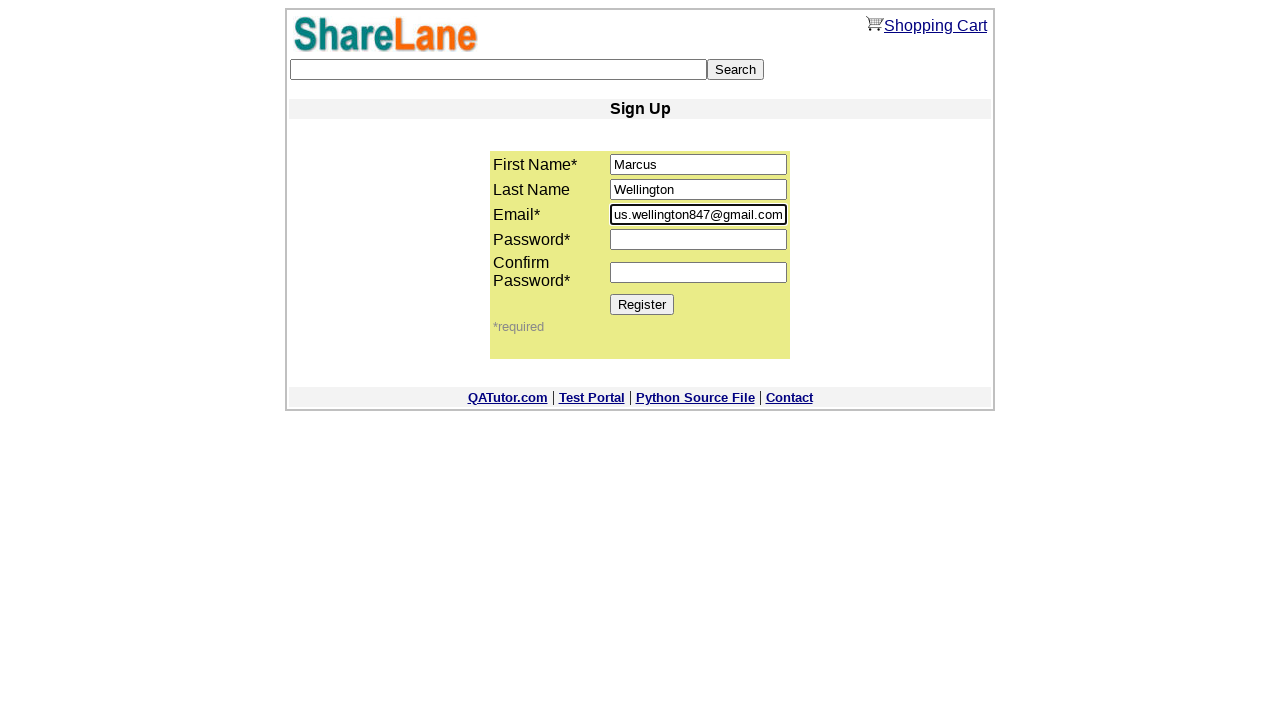

Filled password field with 'SecurePass2024' on input[name='password1']
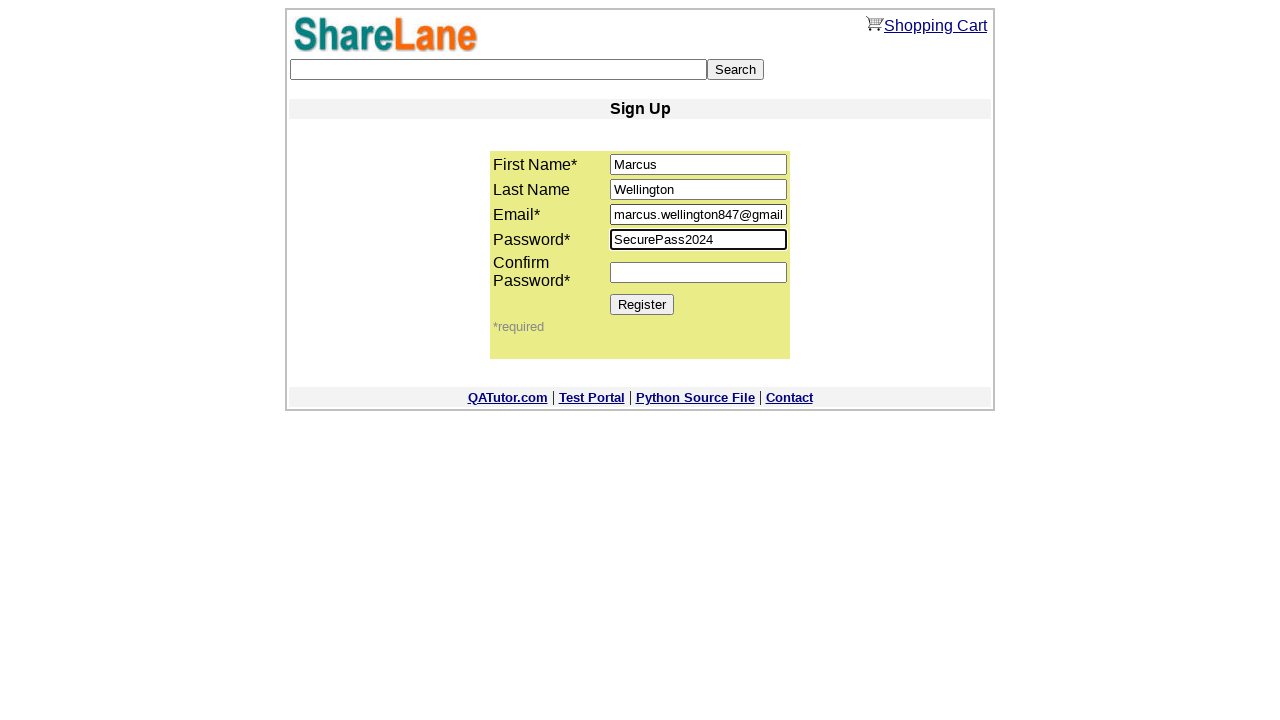

Filled password confirmation field with 'SecurePass2024' on input[name='password2']
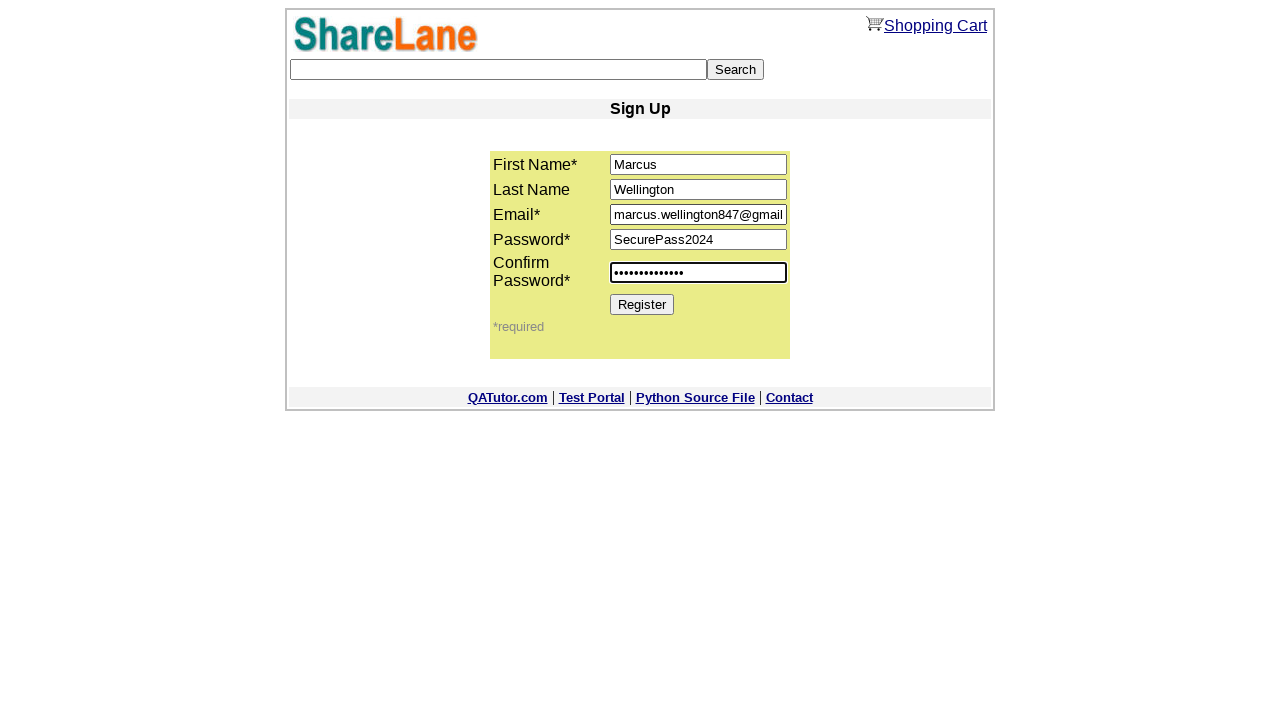

Clicked Register button to create account at (642, 304) on xpath=//*[@value='Register']
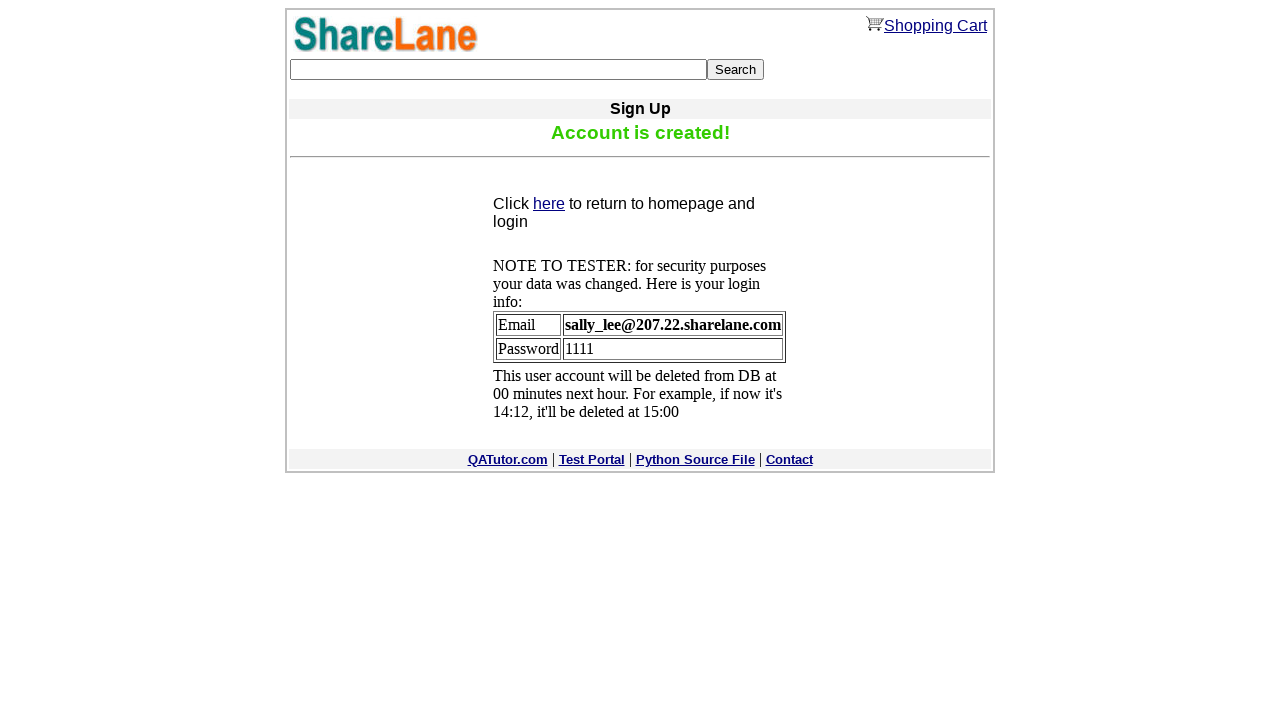

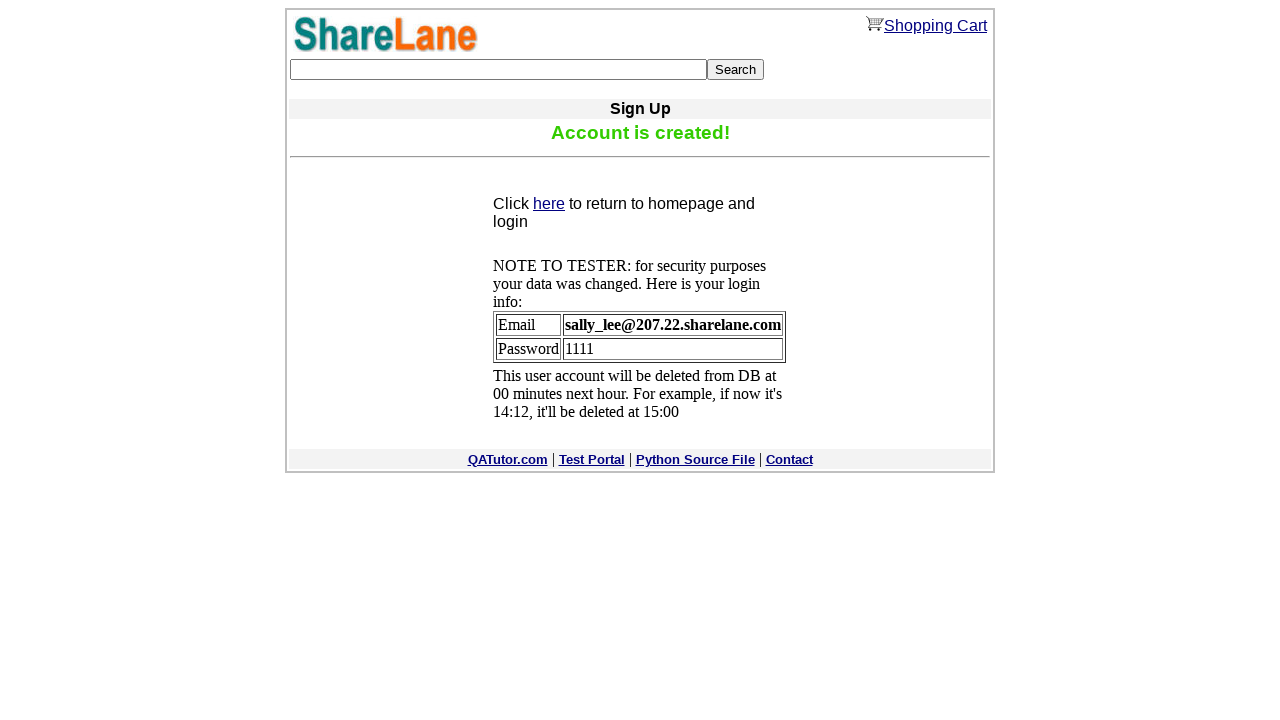